Navigates to the Walla news website, refreshes the page, and verifies the page title is loaded correctly

Starting URL: https://www.walla.co.il

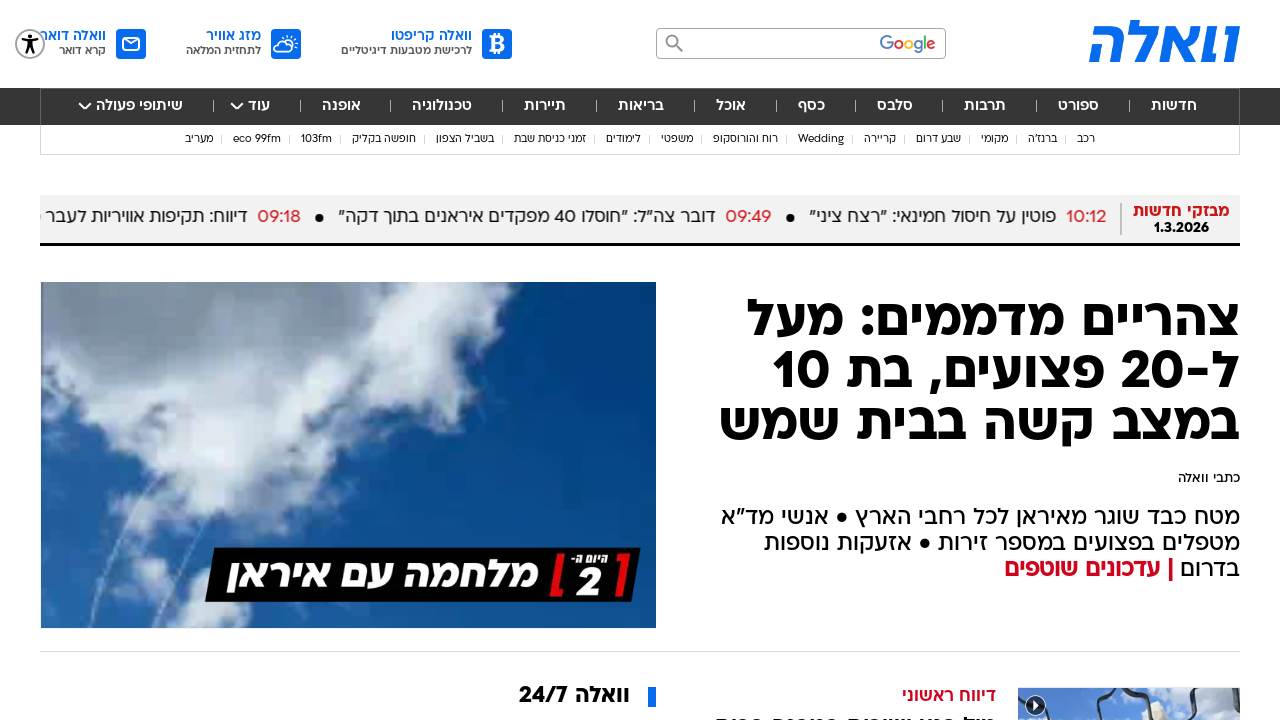

Reloaded the Walla news website page
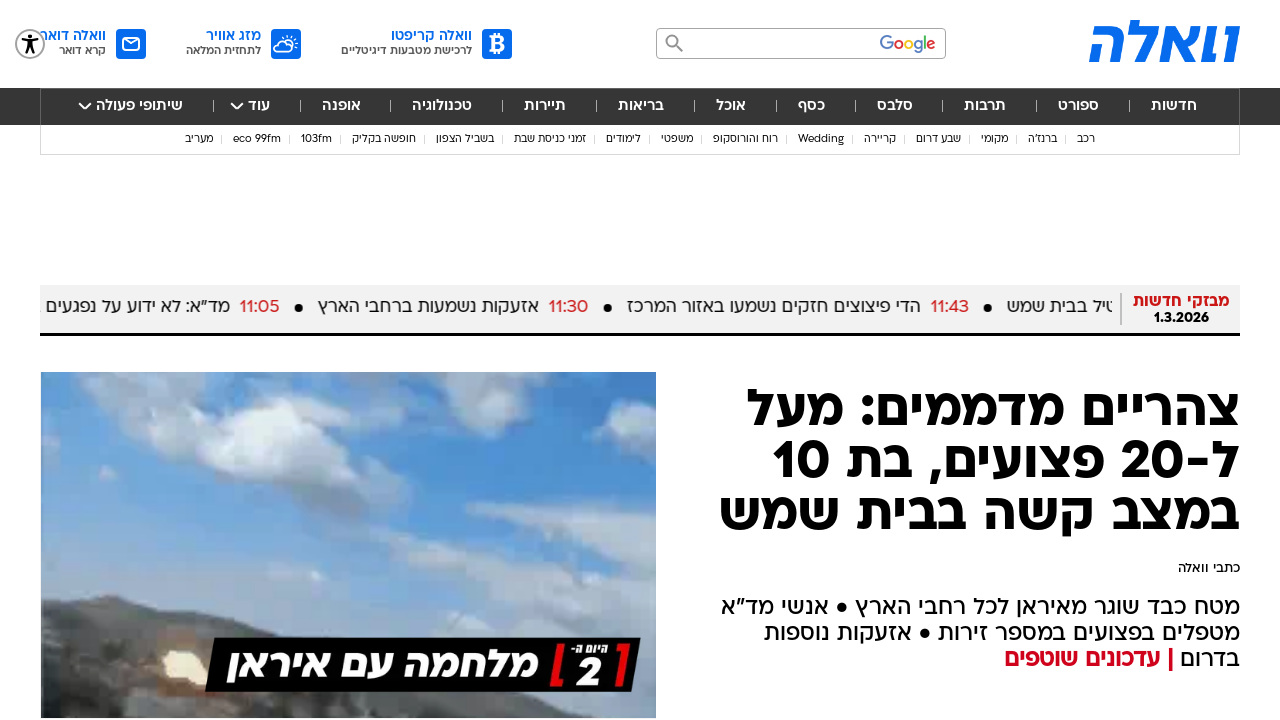

Page DOM content fully loaded
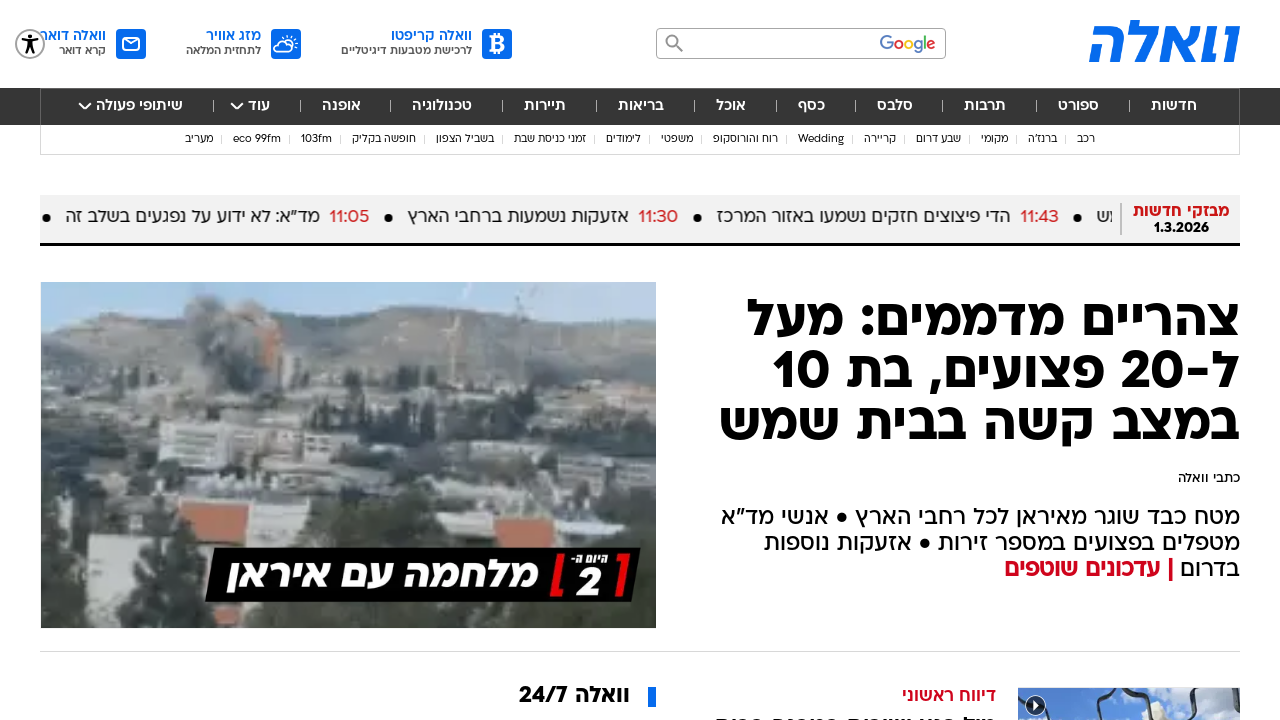

Retrieved page title: וואלה חדשות. ספורט. סלבס. אוכל - עדכונים ודיווחים שוטפים
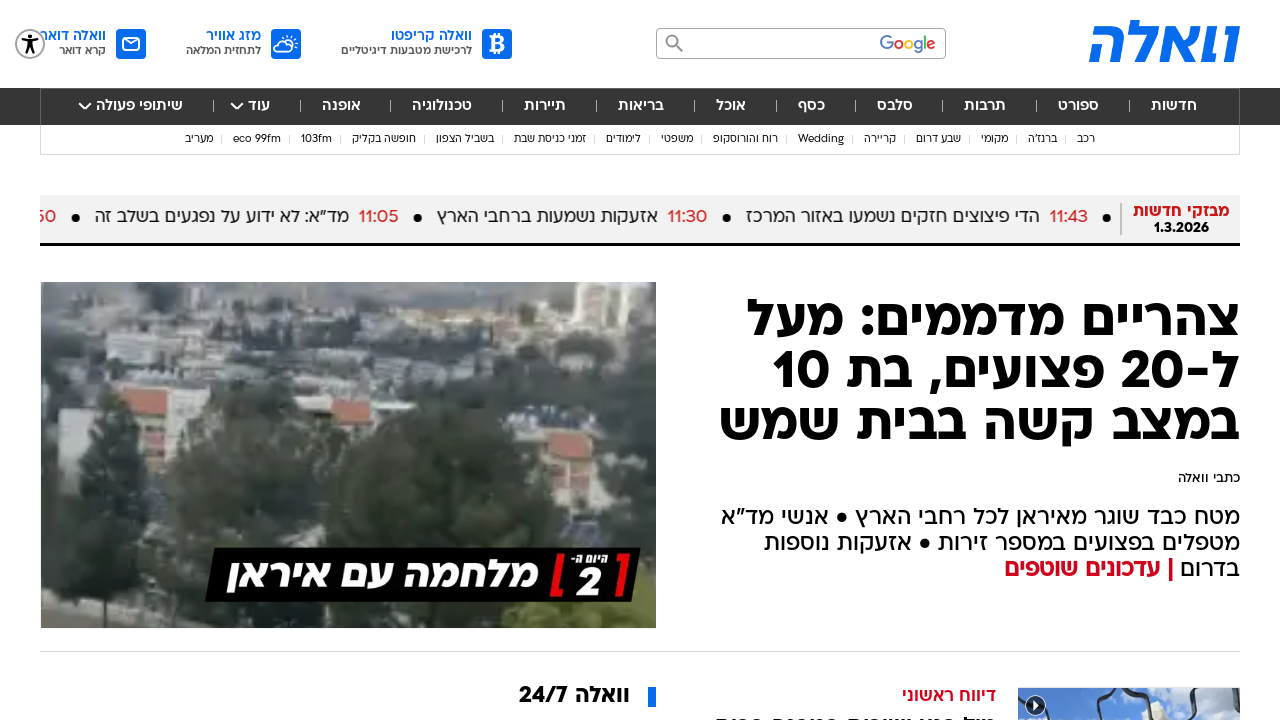

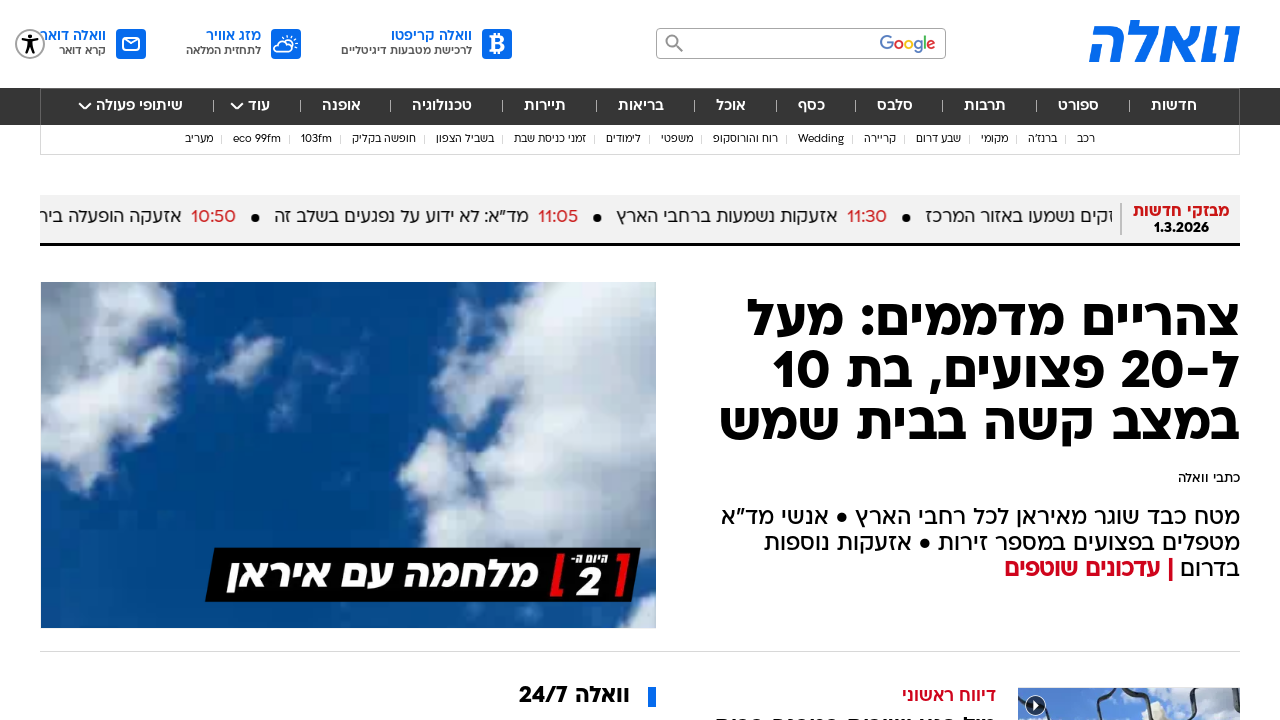